Tests radio button interaction on an HTML forms tutorial page by clicking the first radio button option

Starting URL: http://www.echoecho.com/htmlforms10.htm

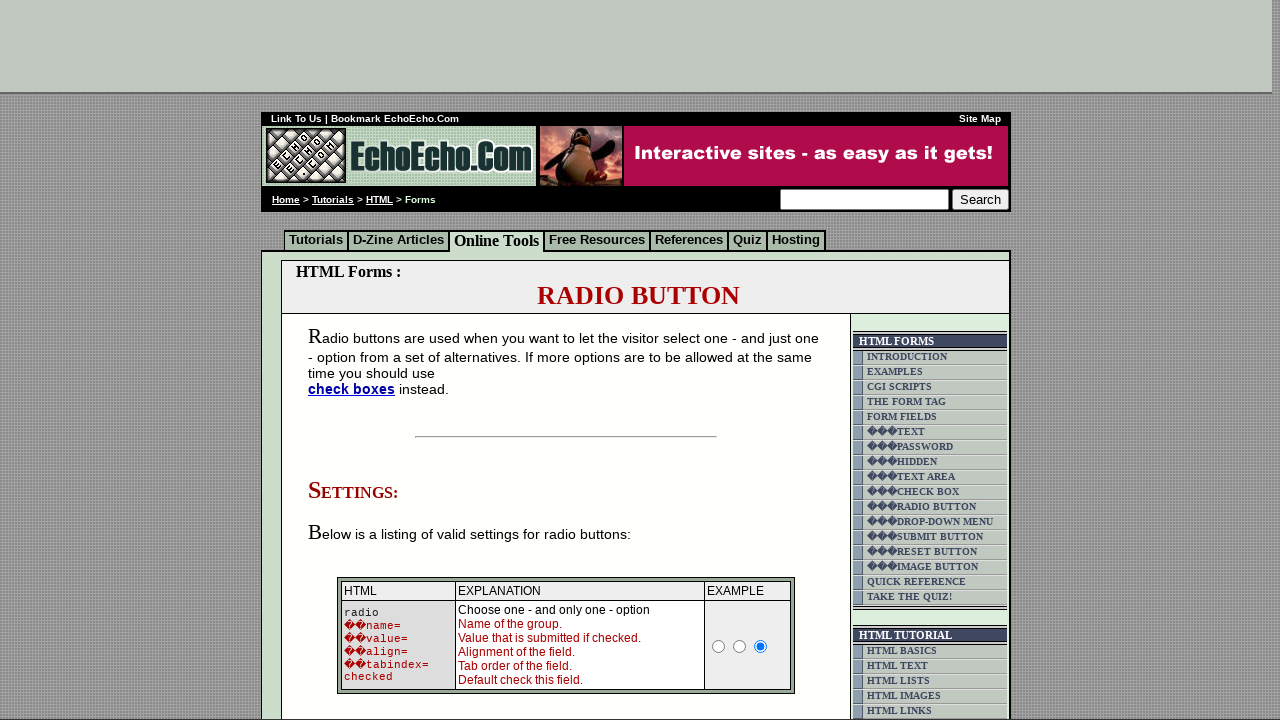

Navigated to HTML forms tutorial page with radio button examples
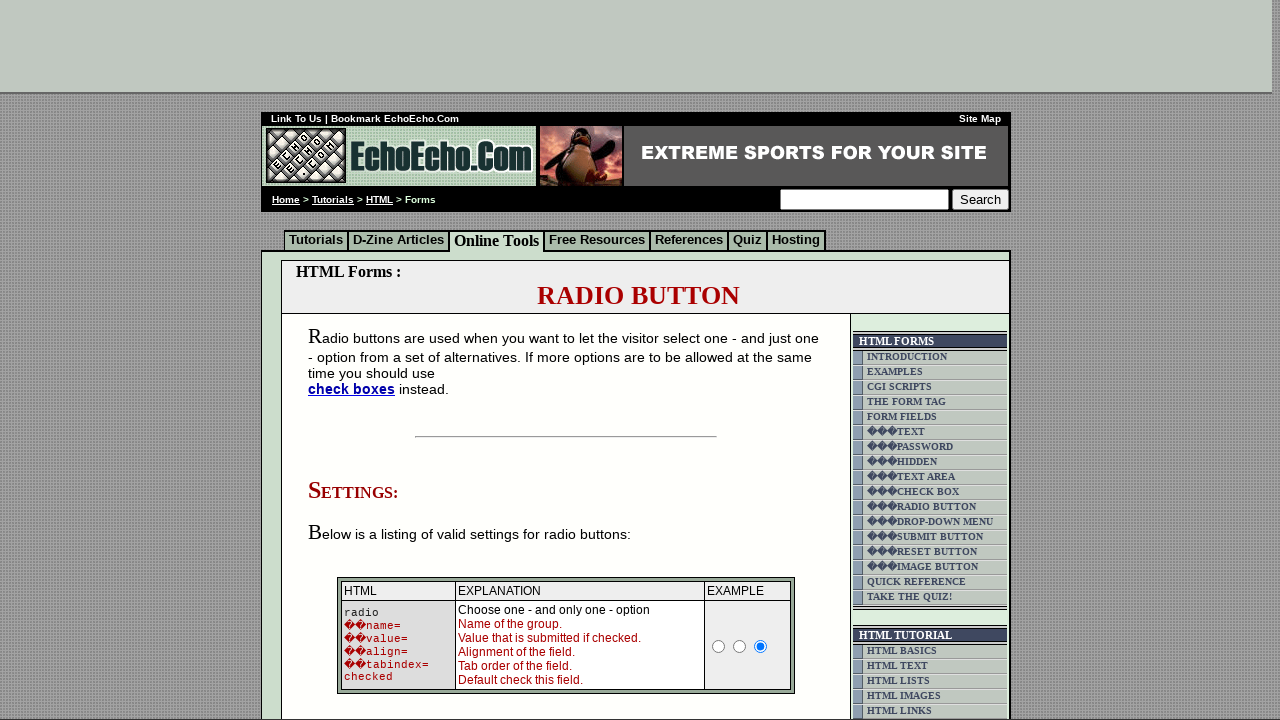

Clicked the first radio button option at (719, 646) on input[type='radio']>> nth=0
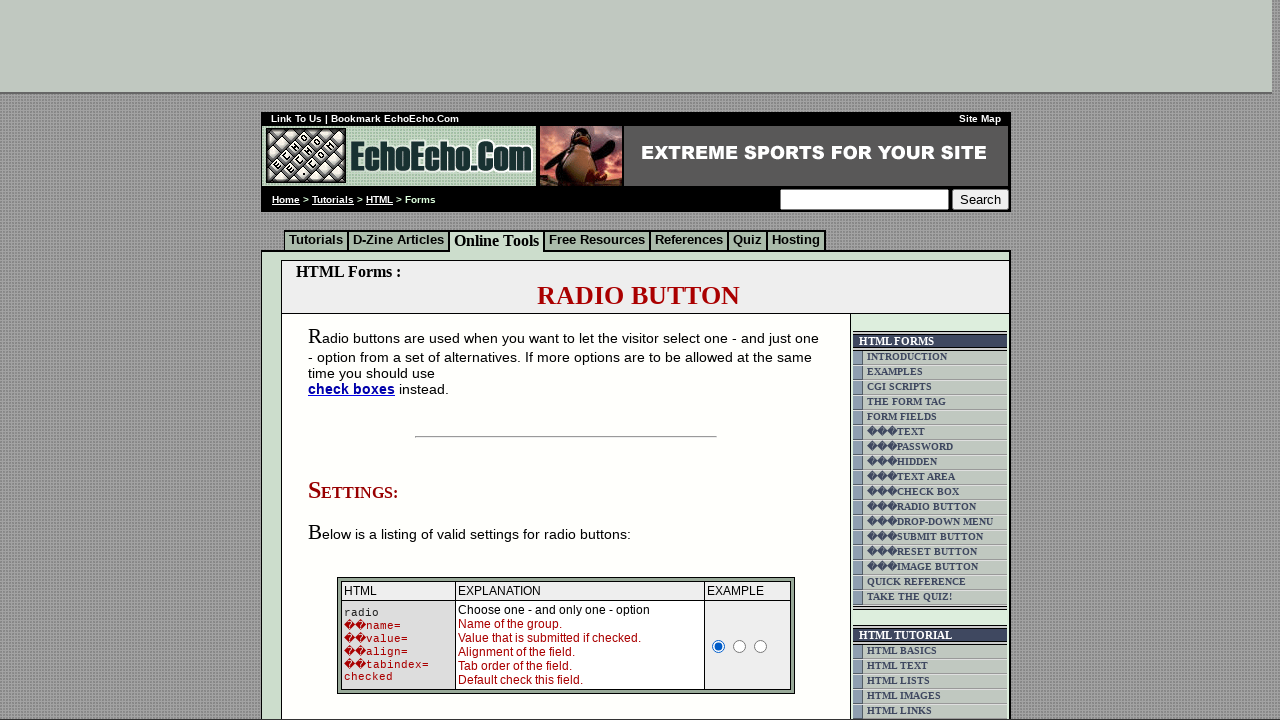

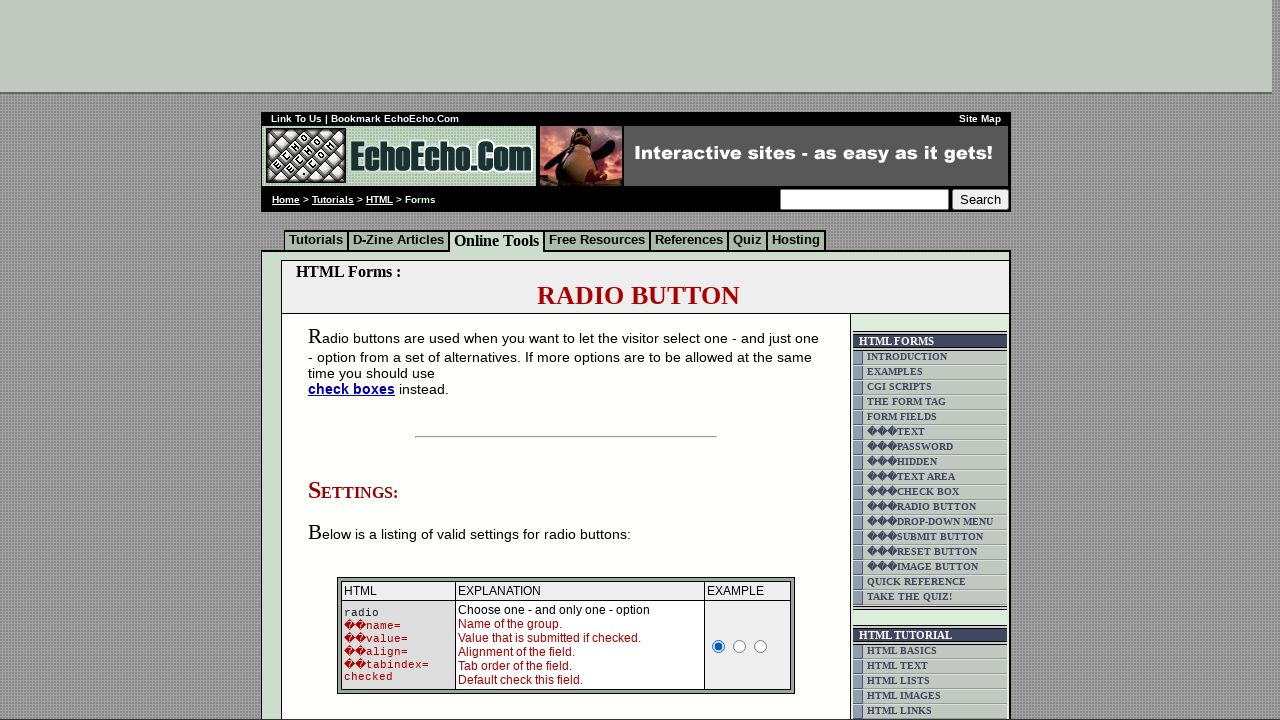